Tests window handling functionality by clicking a button that opens multiple windows, then iterating through windows to find the alert page and interacting with different types of alerts (simple, confirm, and prompt)

Starting URL: https://letcode.in/window

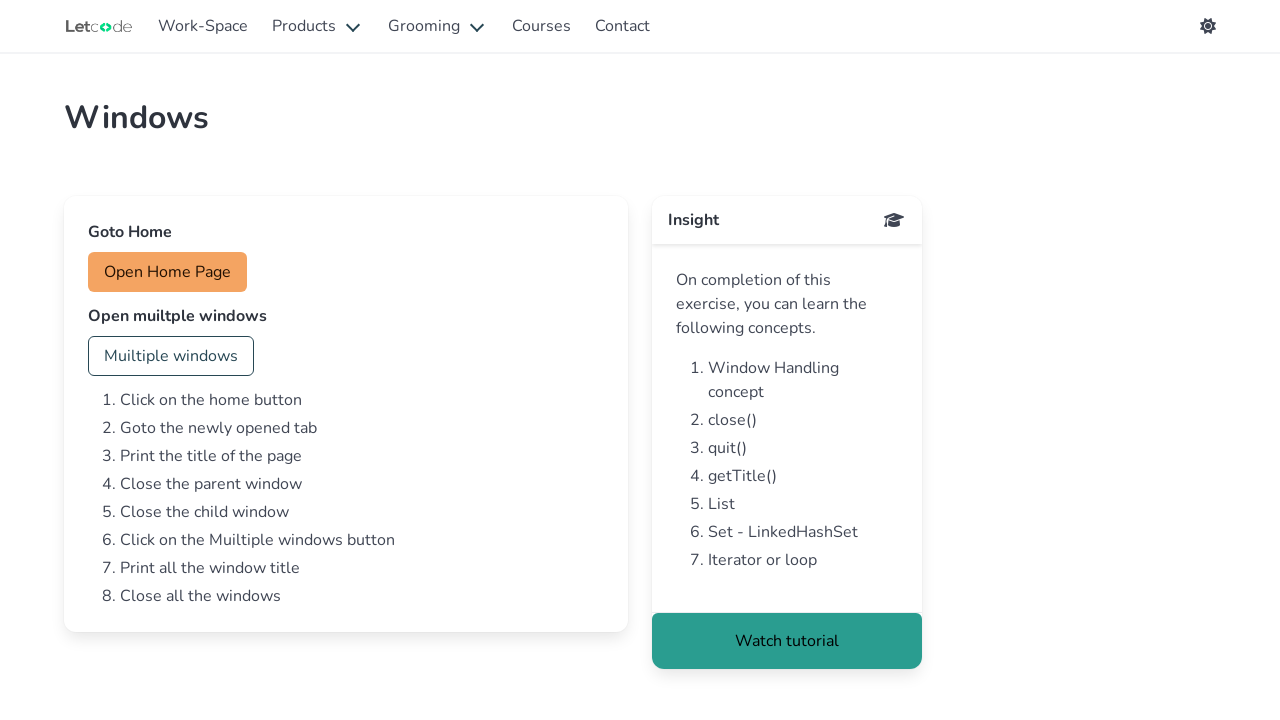

Clicked button to open multiple windows at (171, 356) on #multi
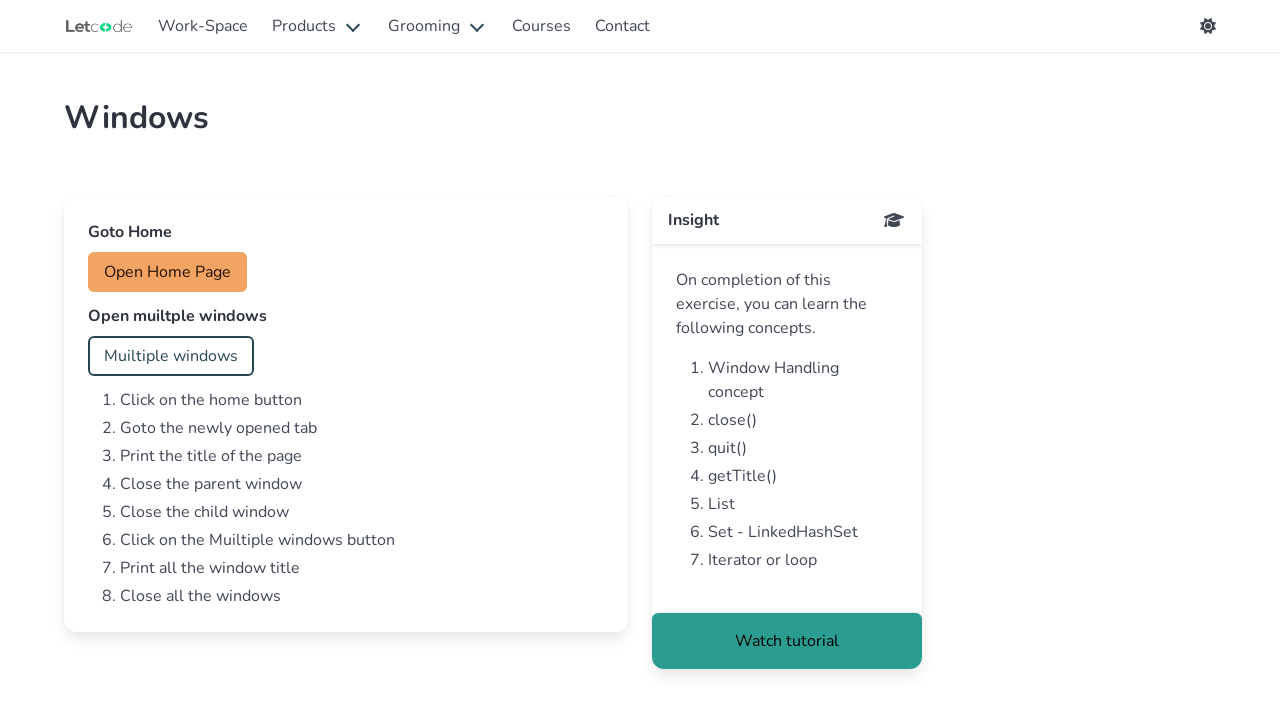

Waited for new pages to open
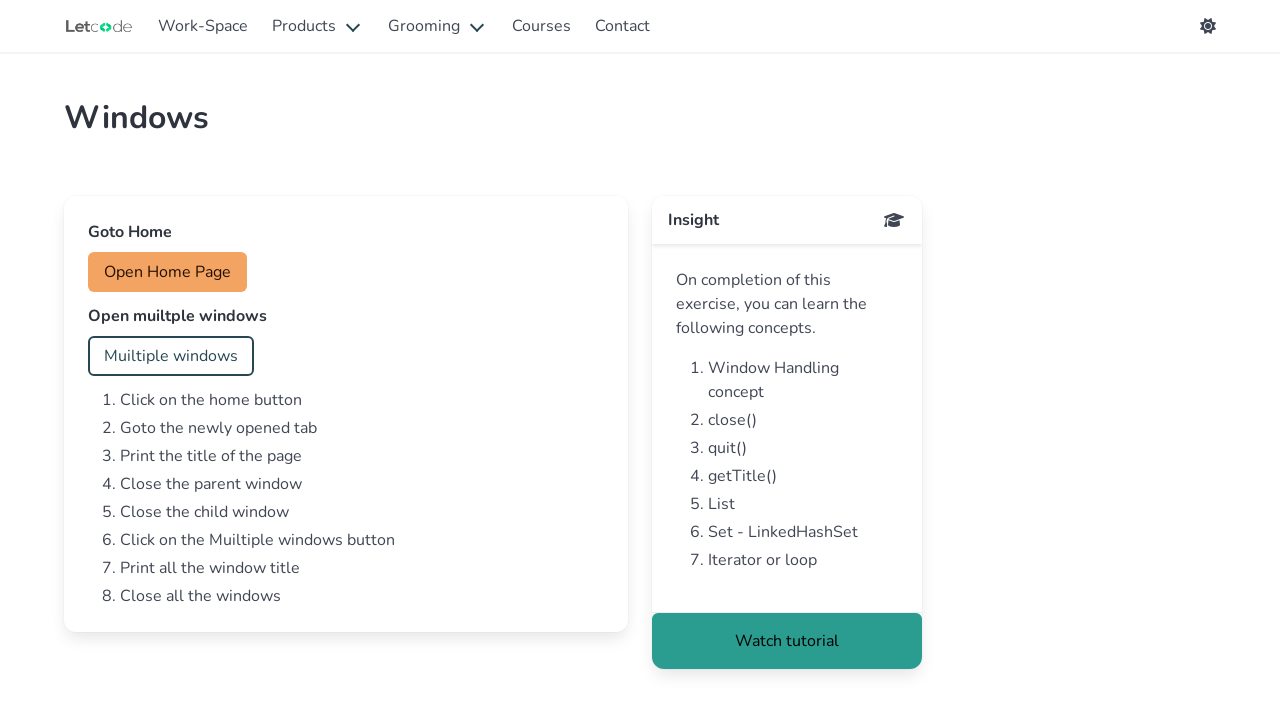

Retrieved all pages from context
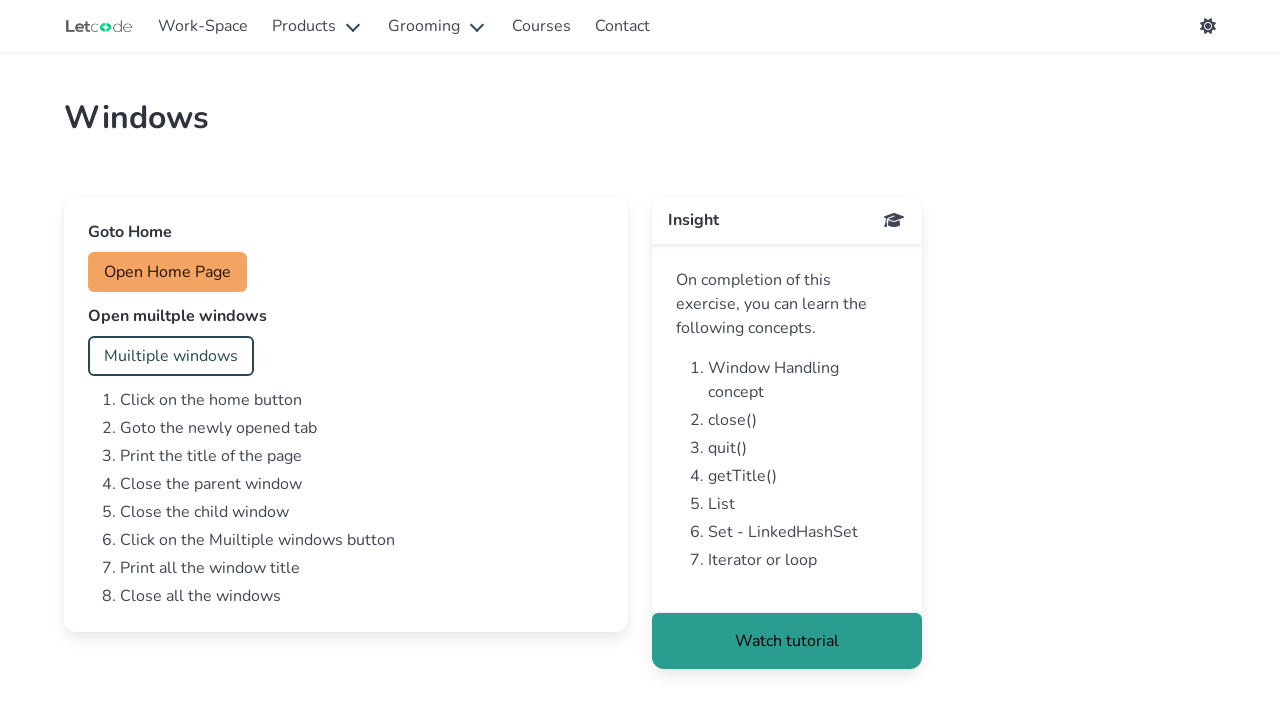

Checking page with URL: https://letcode.in/window
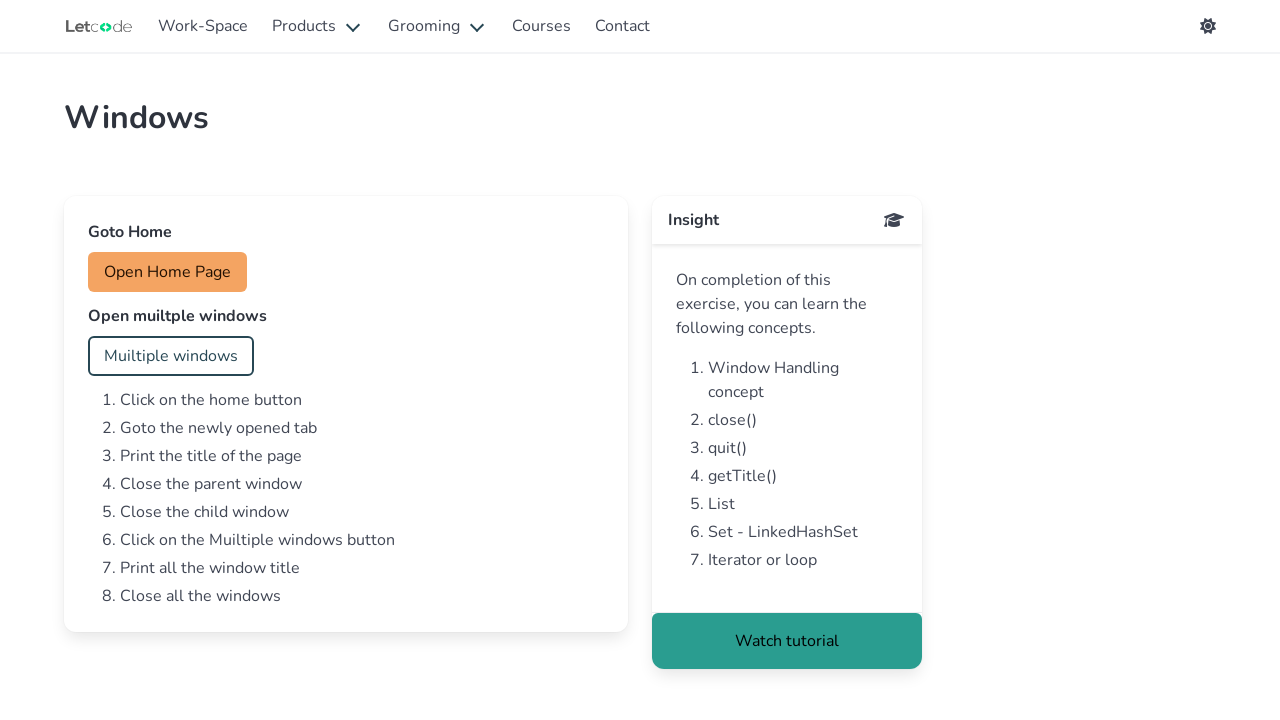

Checking page with URL: https://letcode.in/alert
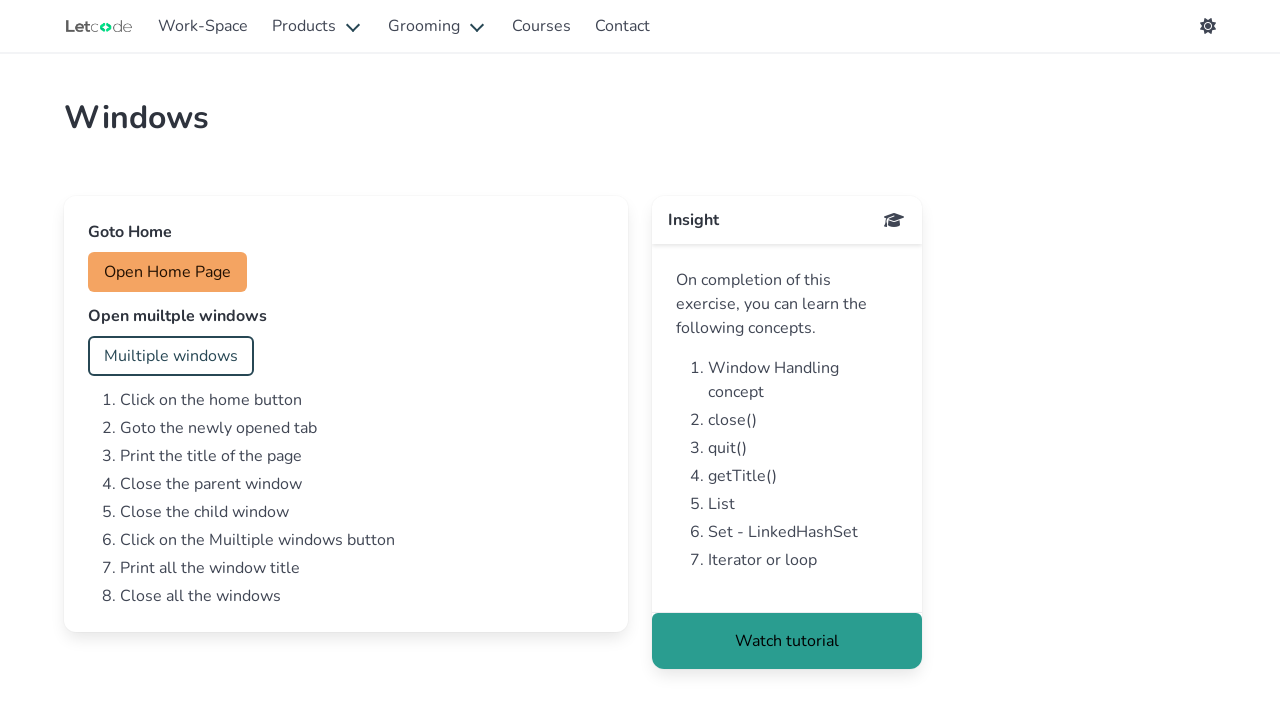

Clicked accept button for simple alert at (150, 272) on #accept
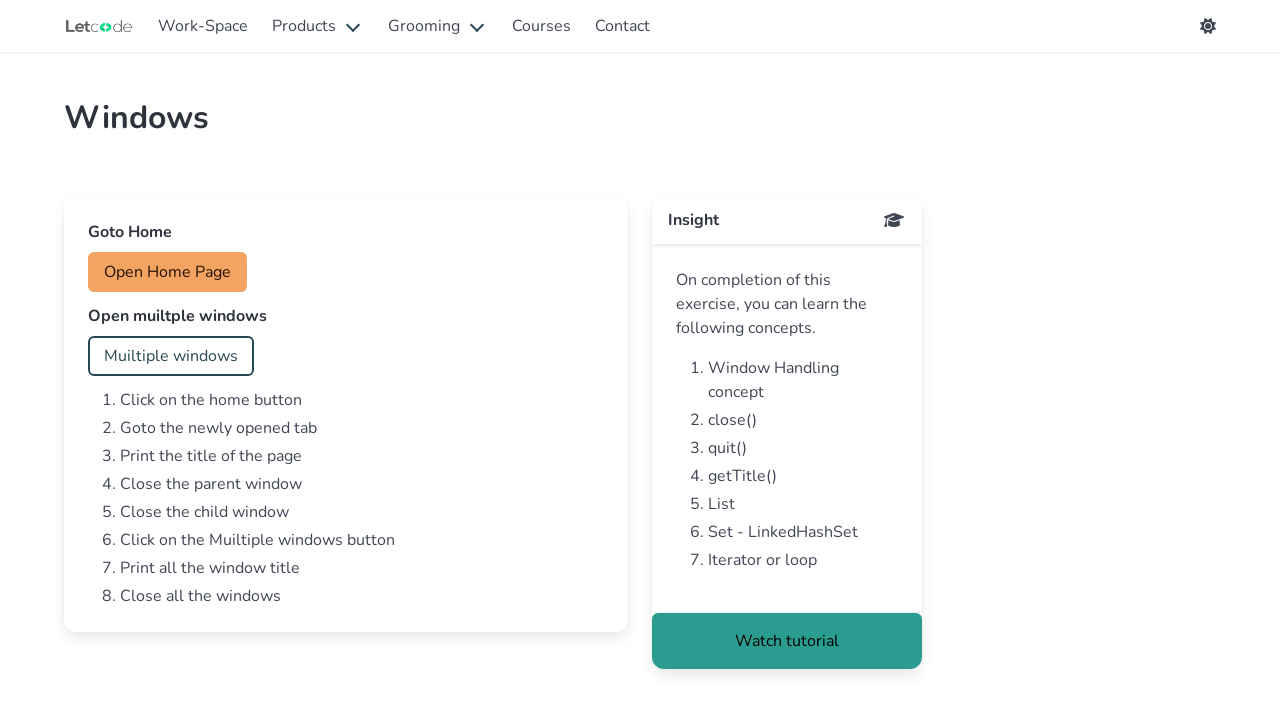

Set up dialog handler to accept simple alert
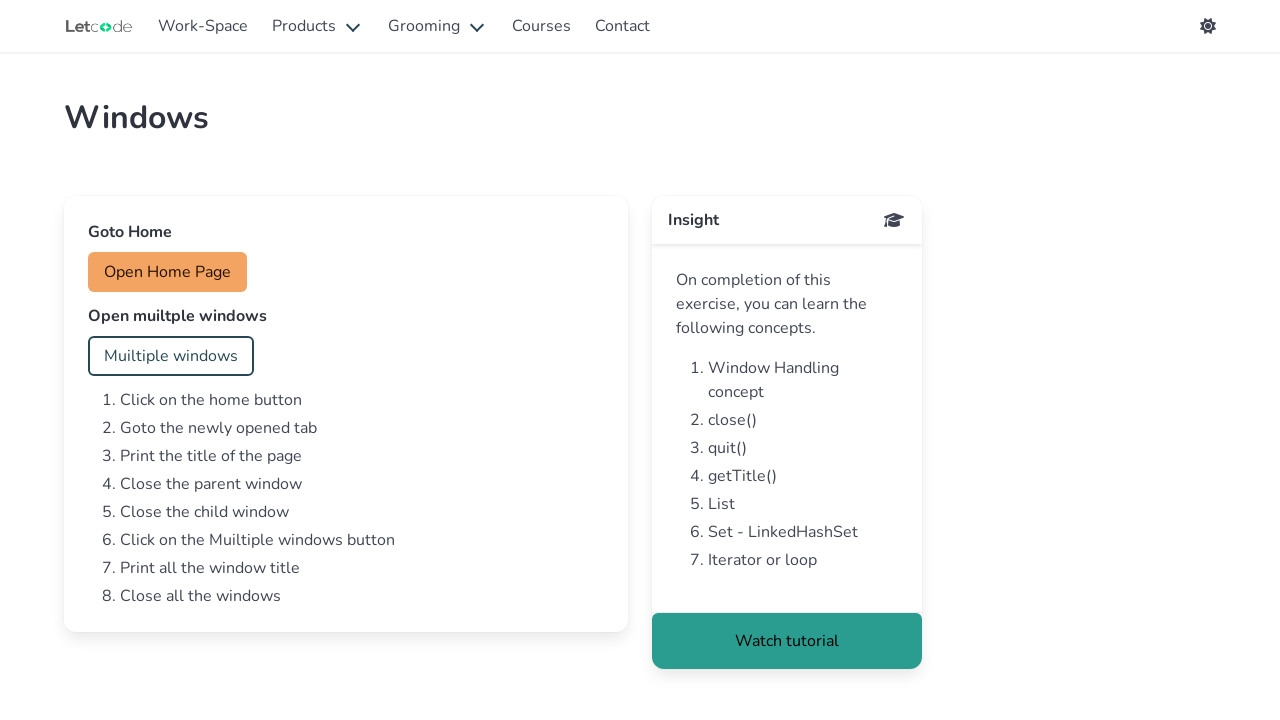

Clicked accept button again to trigger simple alert at (150, 272) on #accept
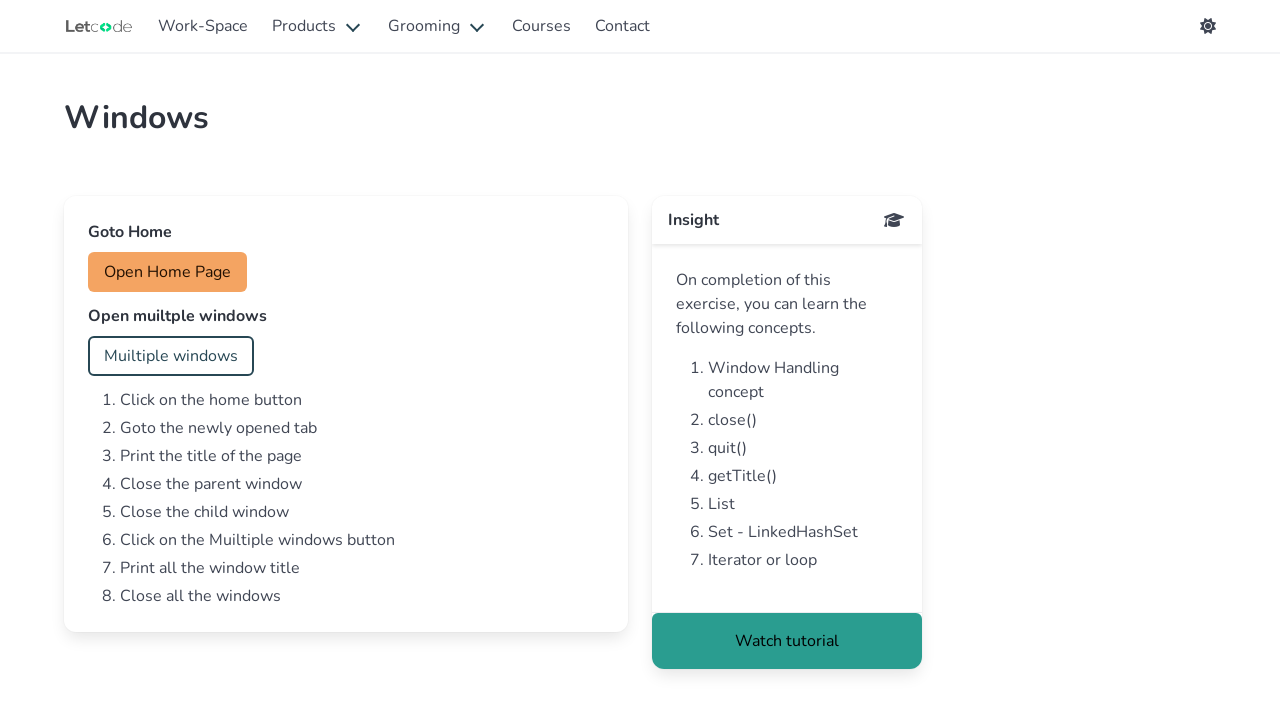

Set up dialog handler to accept confirm alert
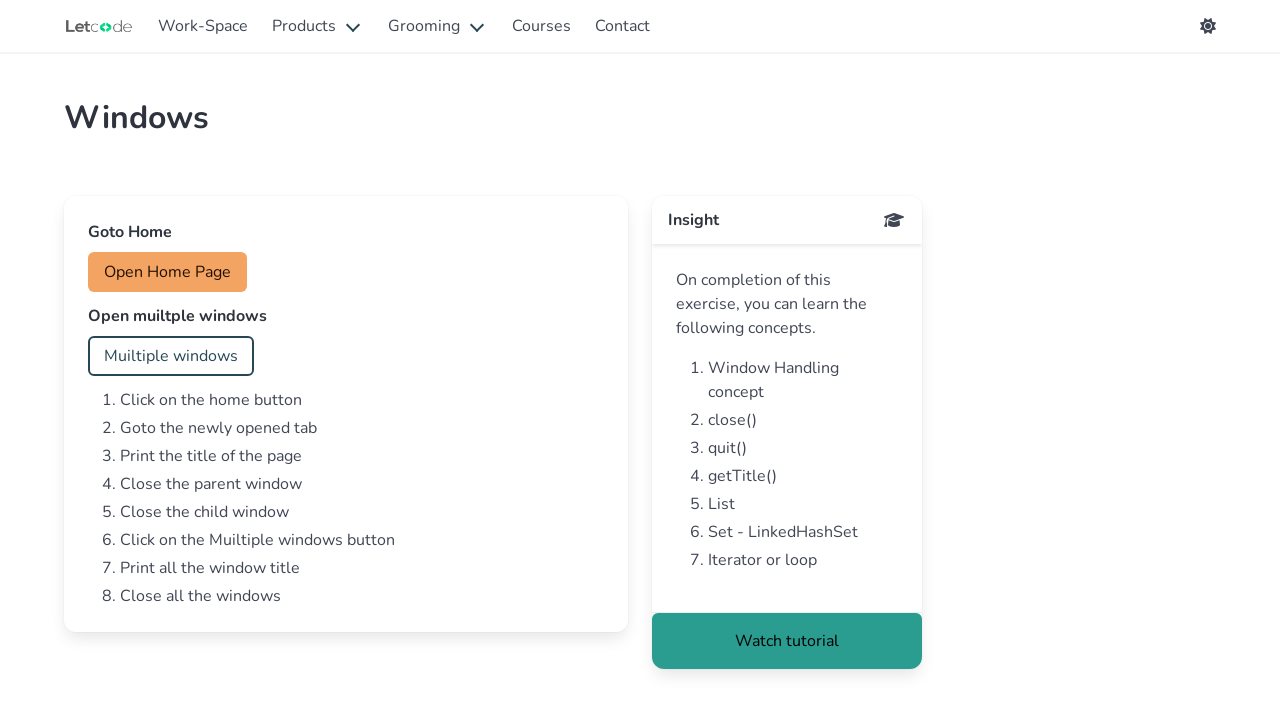

Clicked confirm button to trigger confirm alert at (154, 356) on #confirm
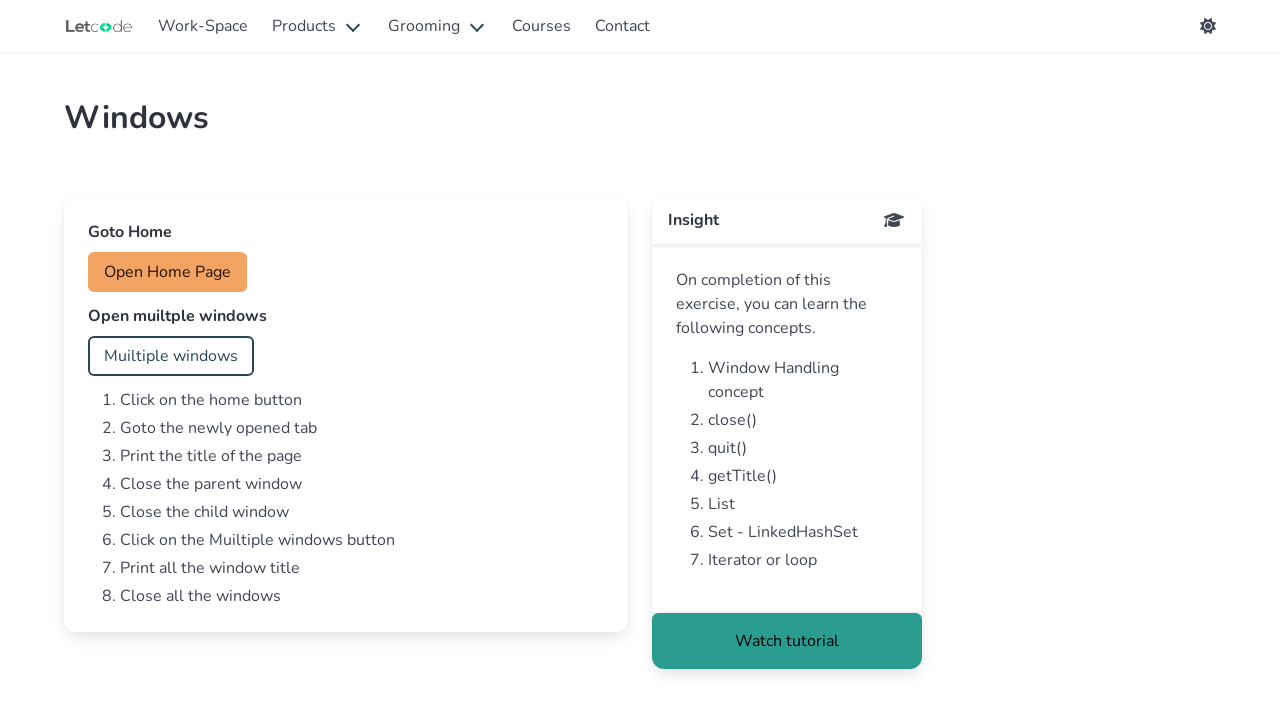

Set up dialog handler to accept prompt alert with text 'hhhhh'
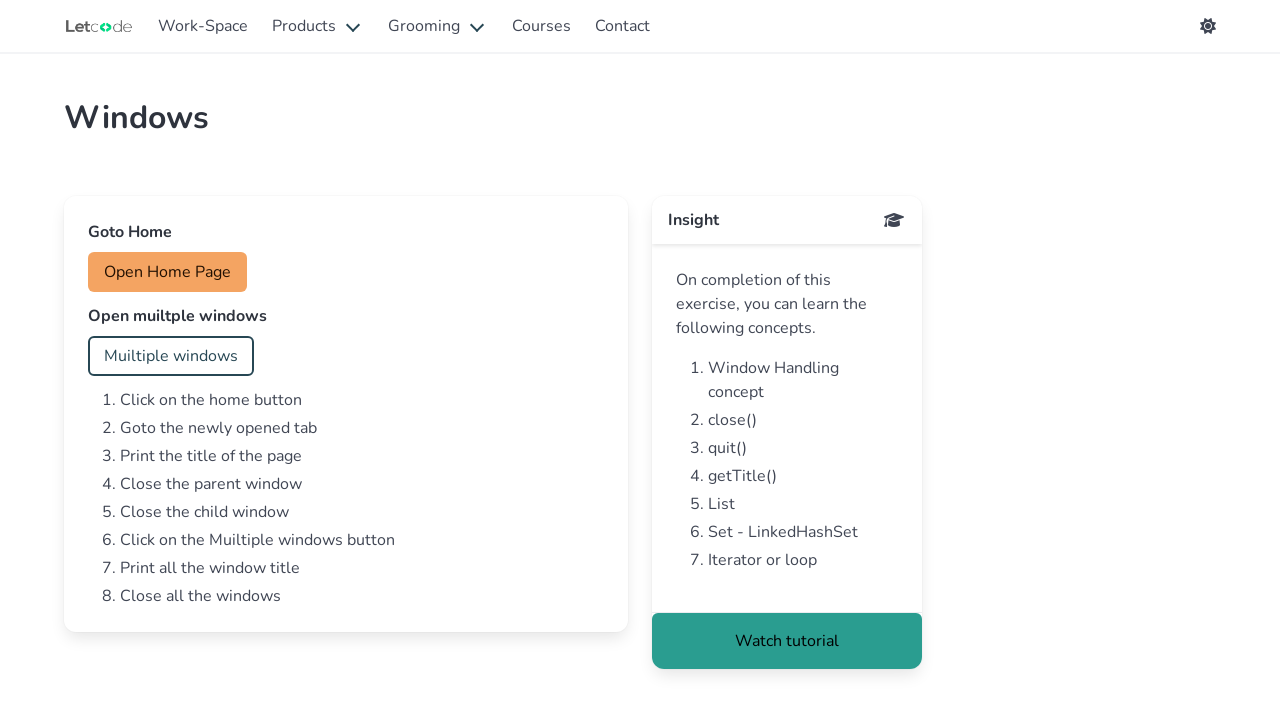

Clicked prompt button to trigger prompt alert at (152, 440) on #prompt
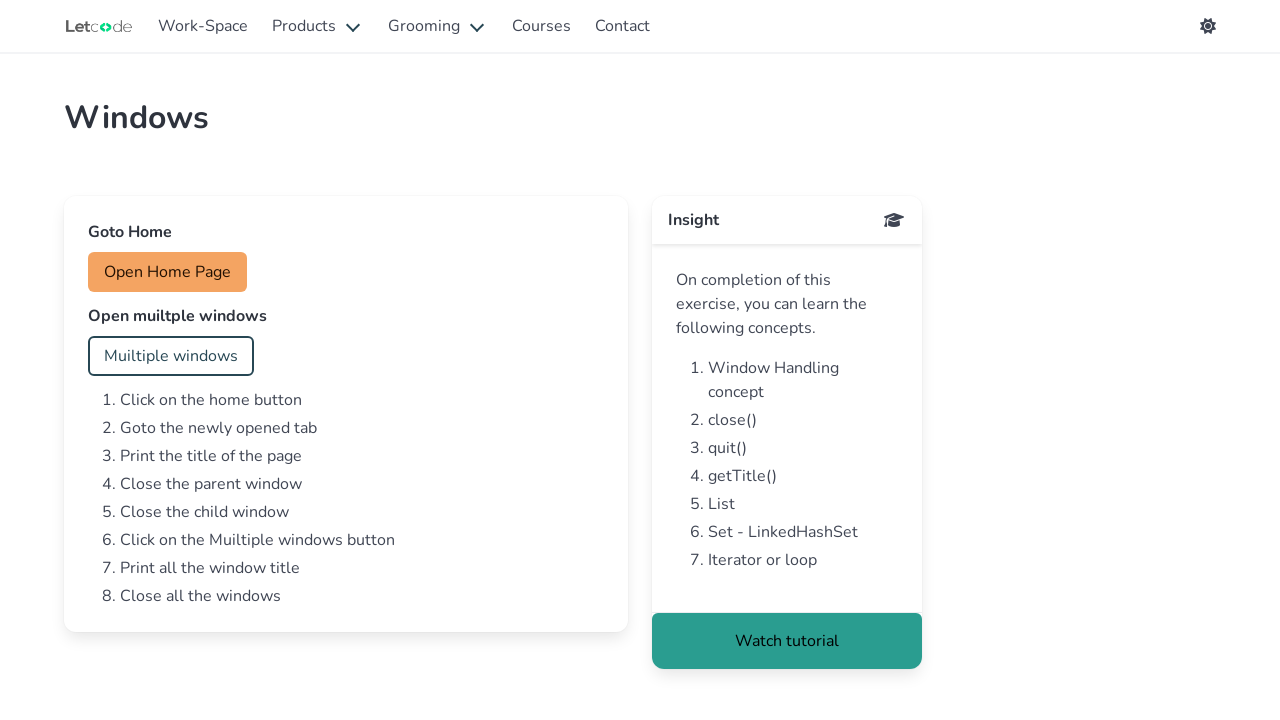

Checking page with URL: https://letcode.in/dropdowns
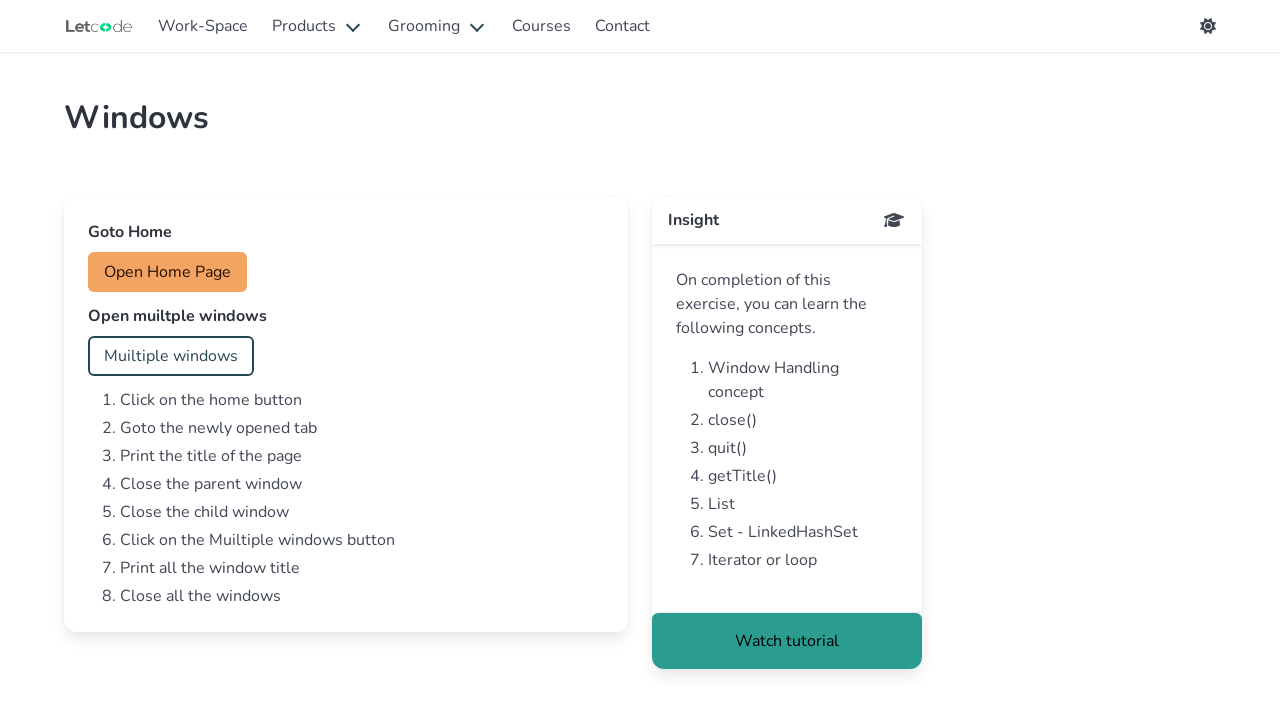

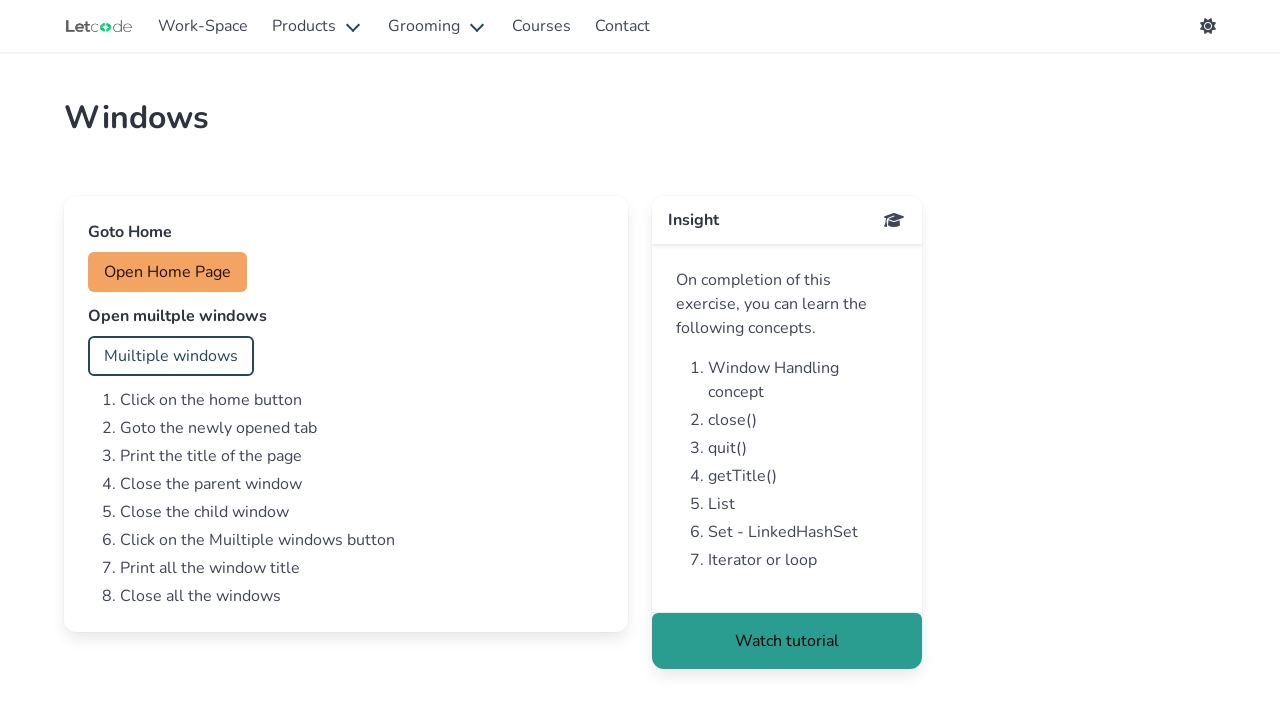